Tests drag and drop functionality by dragging an element from a source position and dropping it onto a target element

Starting URL: https://selenium08.blogspot.com/2020/01/drag-drop.html

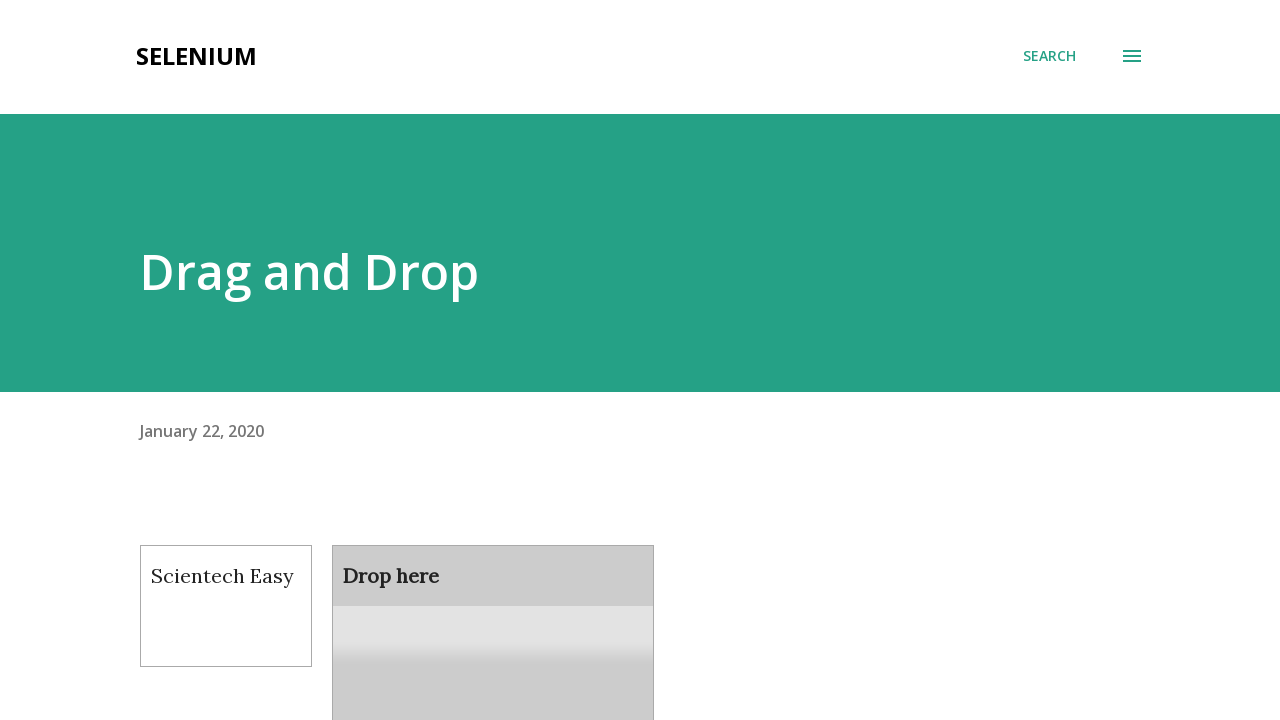

Waited for draggable element to be visible
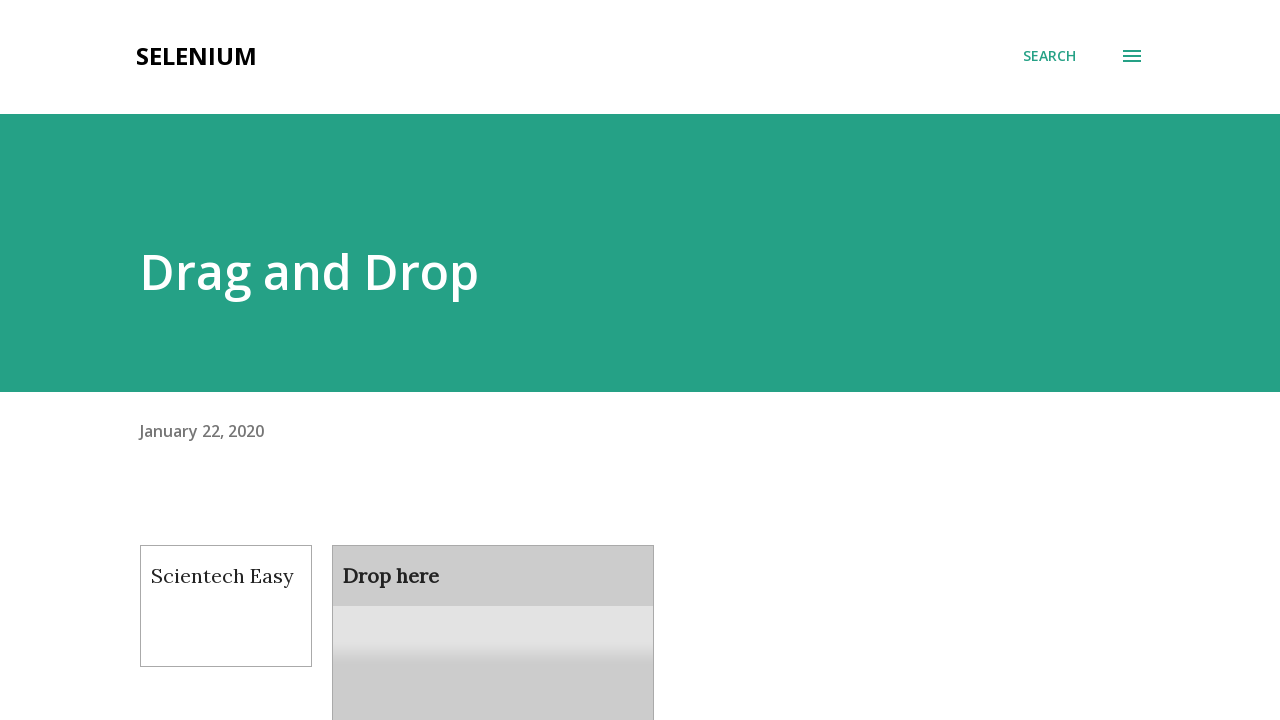

Waited for droppable element to be visible
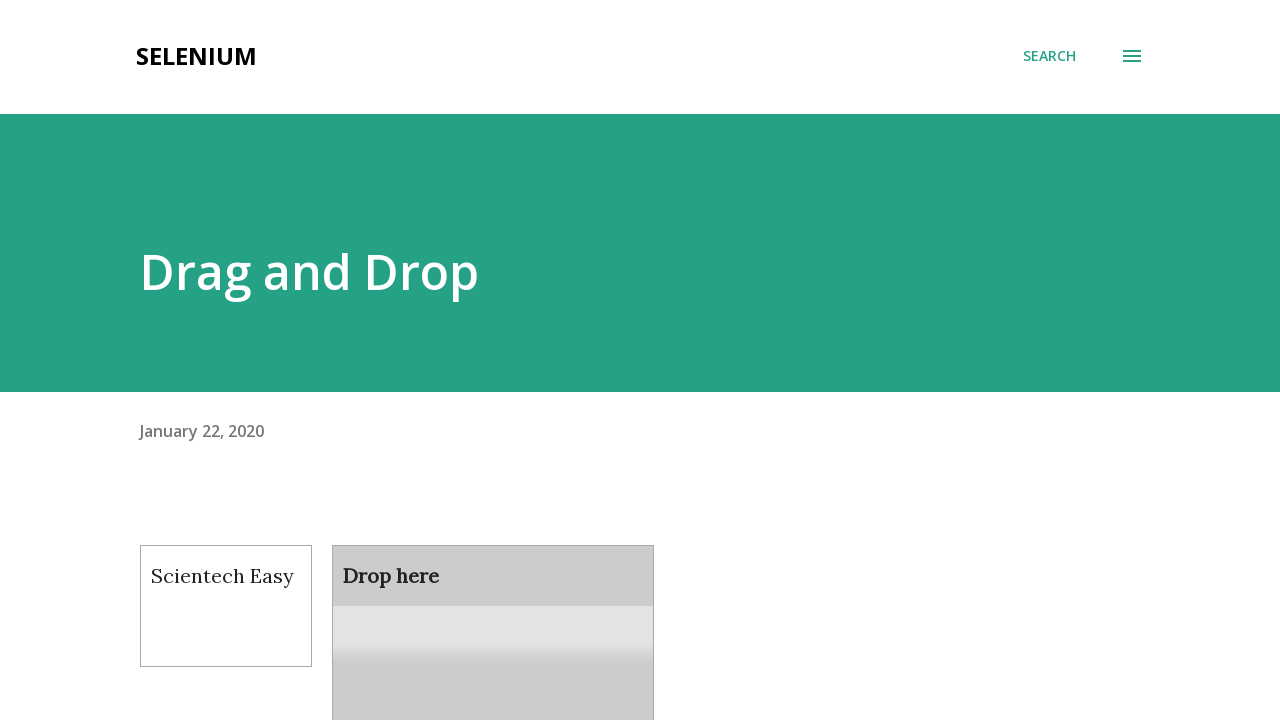

Performed drag and drop action from source to target element at (493, 609)
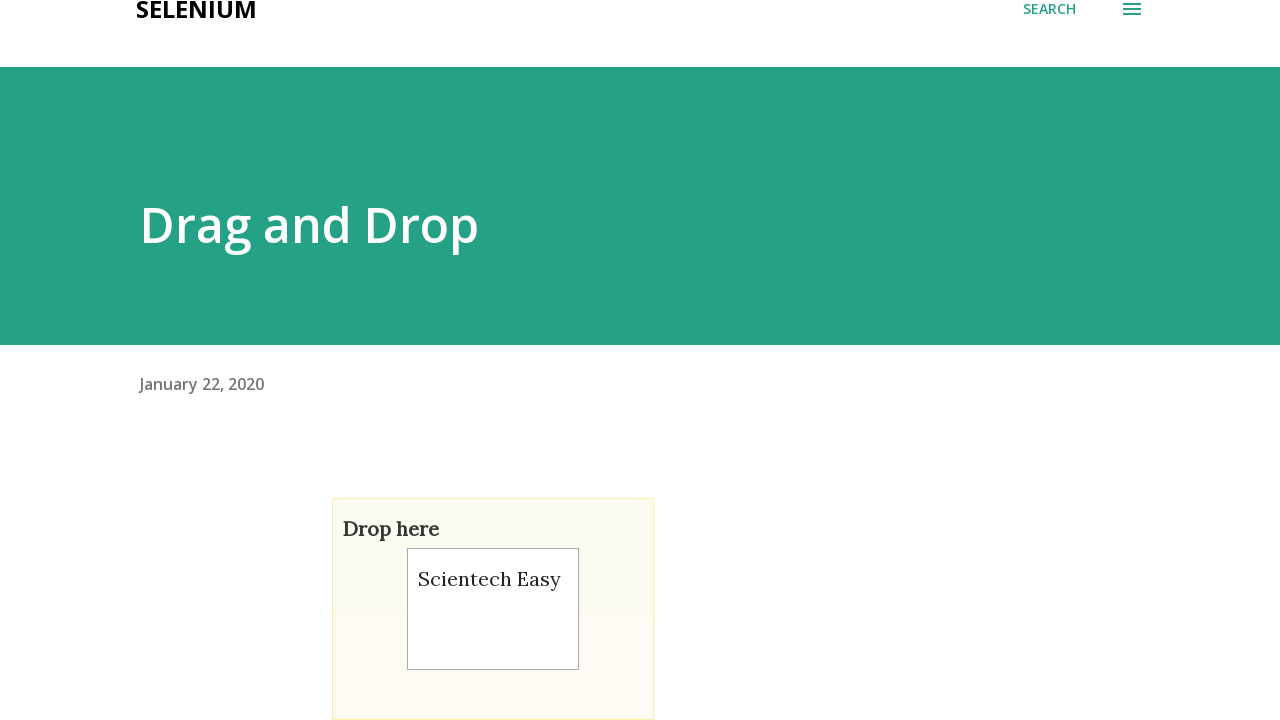

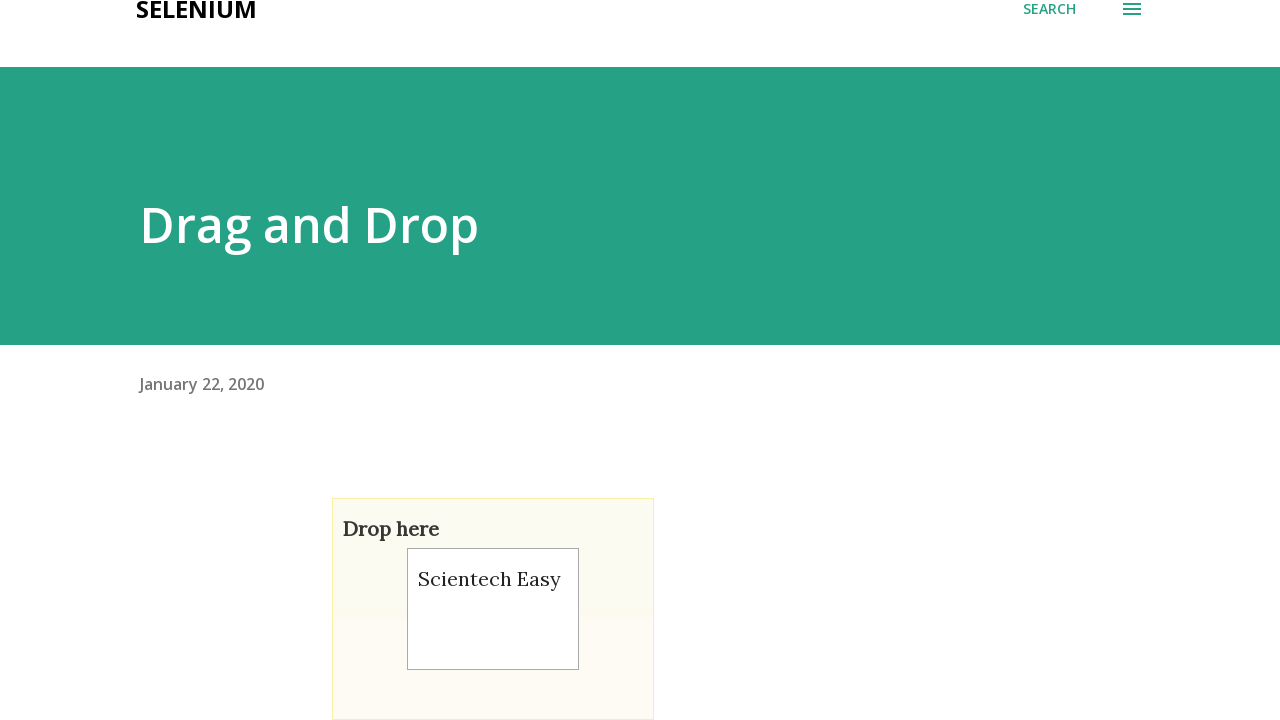